Tests e-commerce checkout flow by searching for products, adding Cashews to cart, and completing the checkout process by clicking through to place order.

Starting URL: https://rahulshettyacademy.com/seleniumPractise/#/

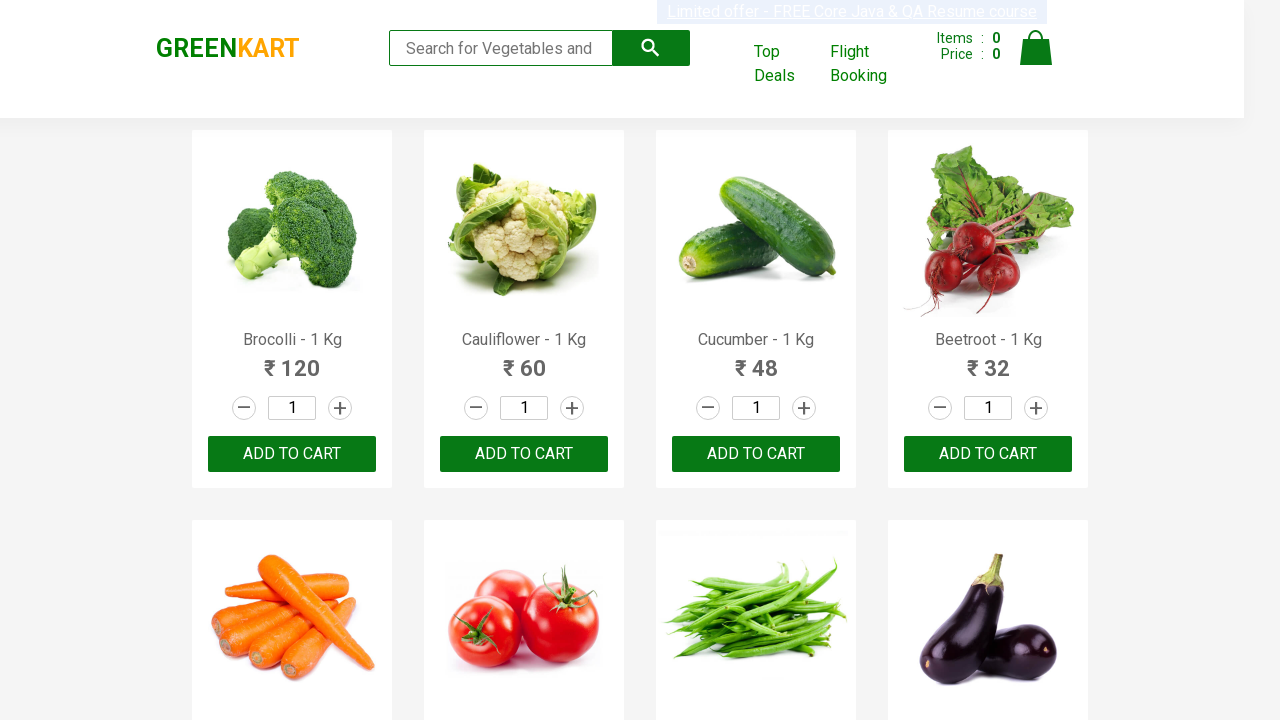

Filled search box with 'ca' to search for products on .search-keyword
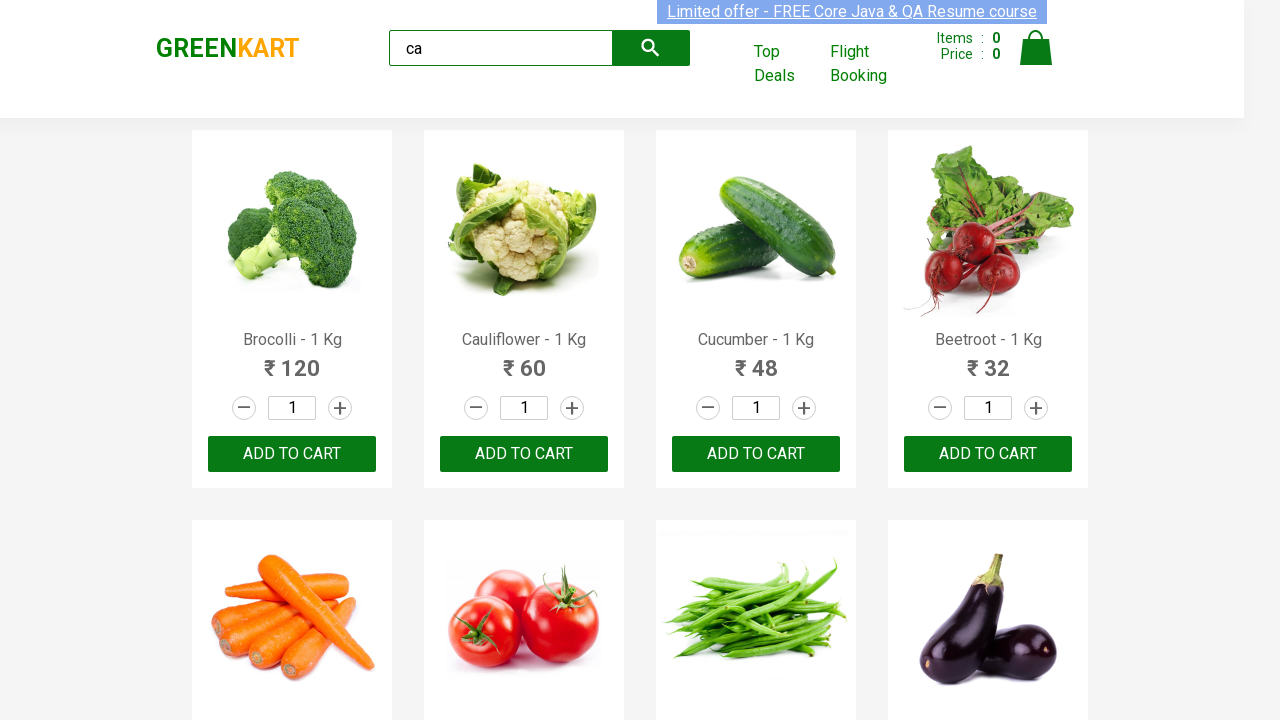

Waited for products to load
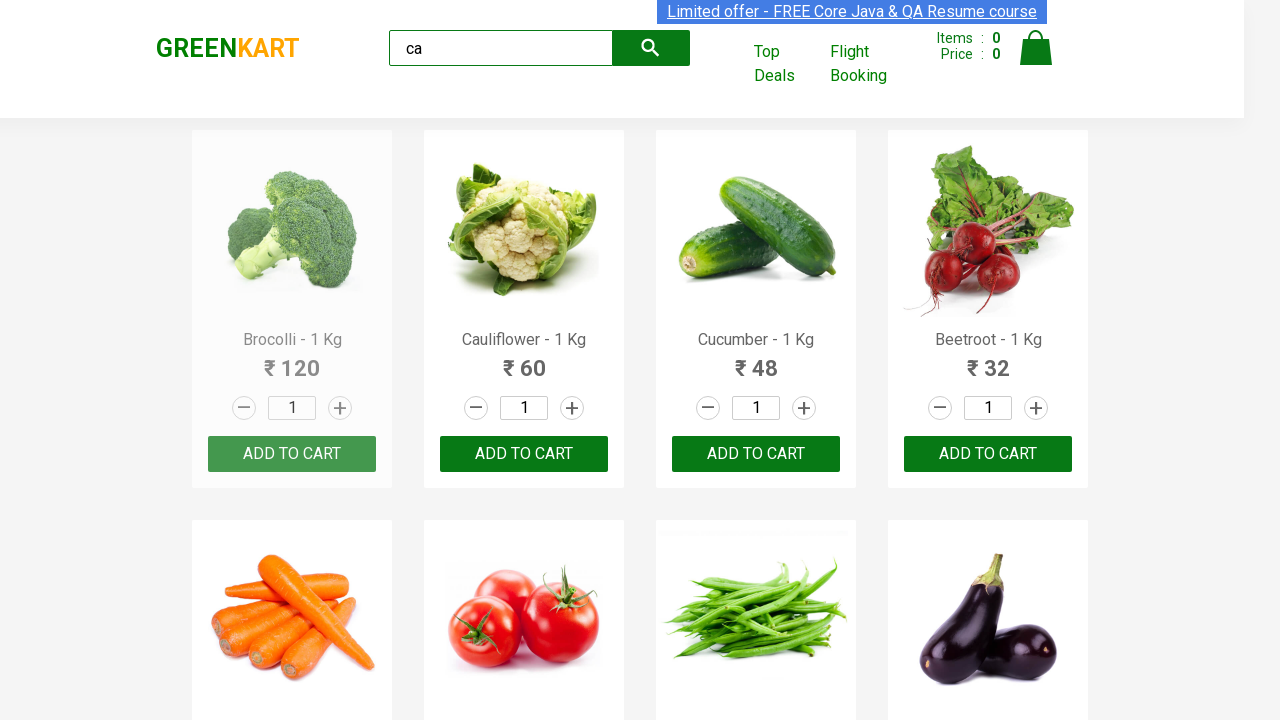

Found and clicked 'Add to cart' button for Cashews product at (988, 454) on .products .product >> nth=3 >> button
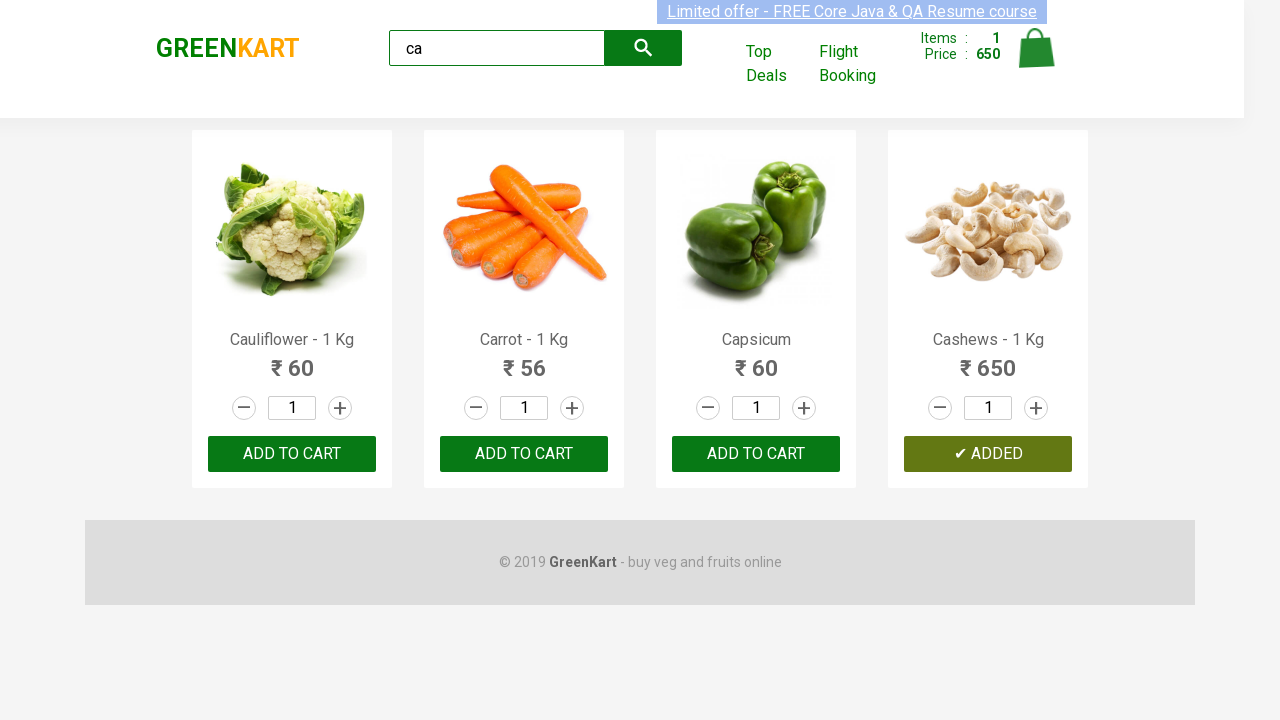

Clicked on cart icon to view cart at (1036, 48) on .cart-icon > img
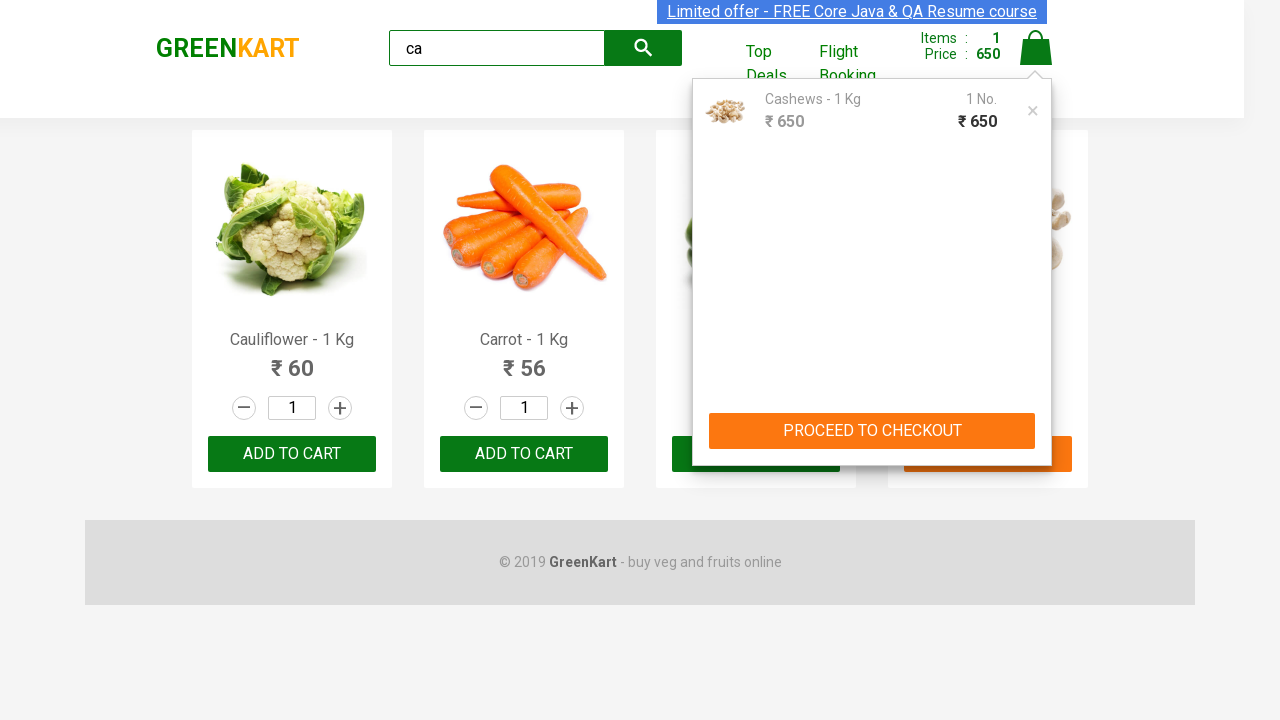

Clicked 'PROCEED TO CHECKOUT' button at (872, 431) on text=PROCEED TO CHECKOUT
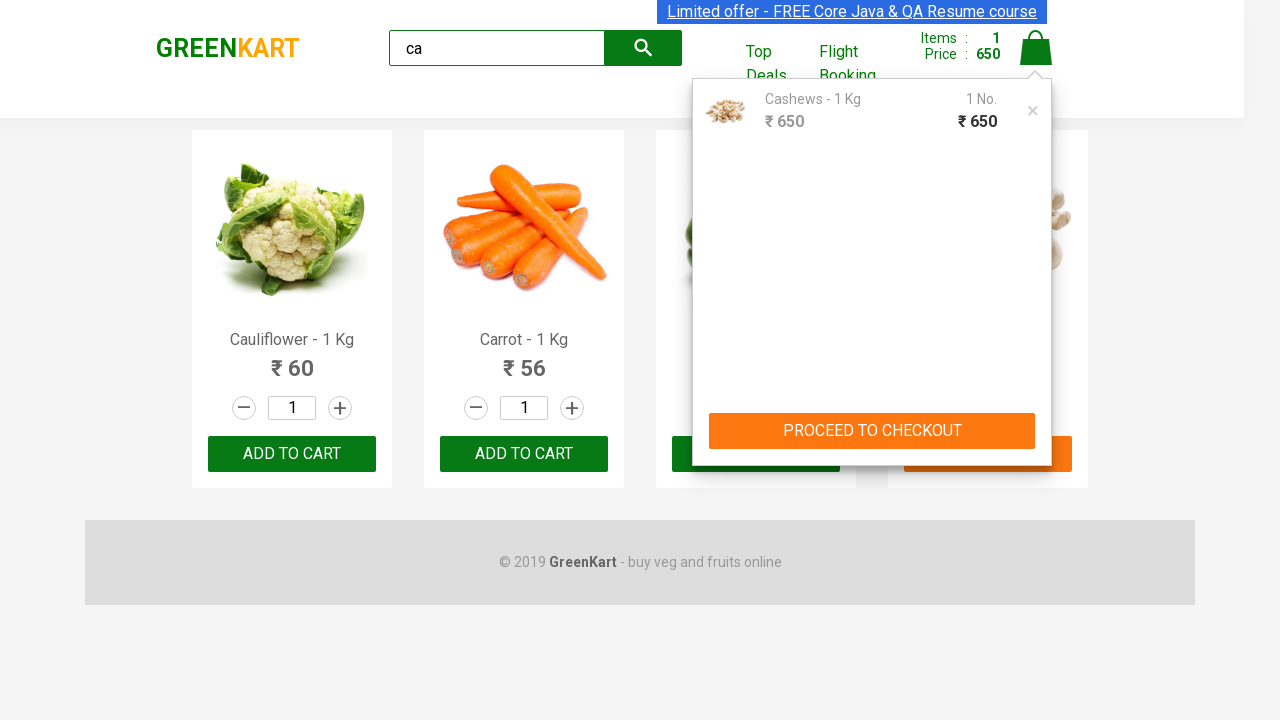

Clicked 'Place Order' button to complete checkout at (1036, 420) on text=Place Order
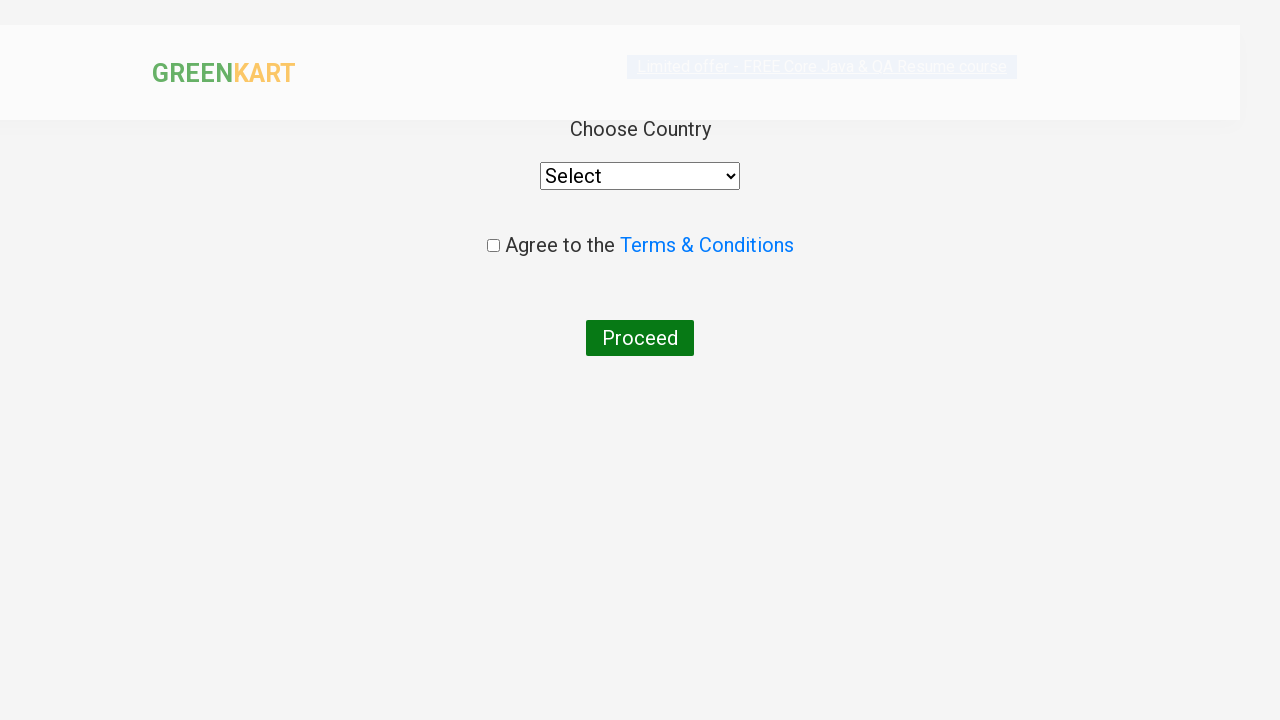

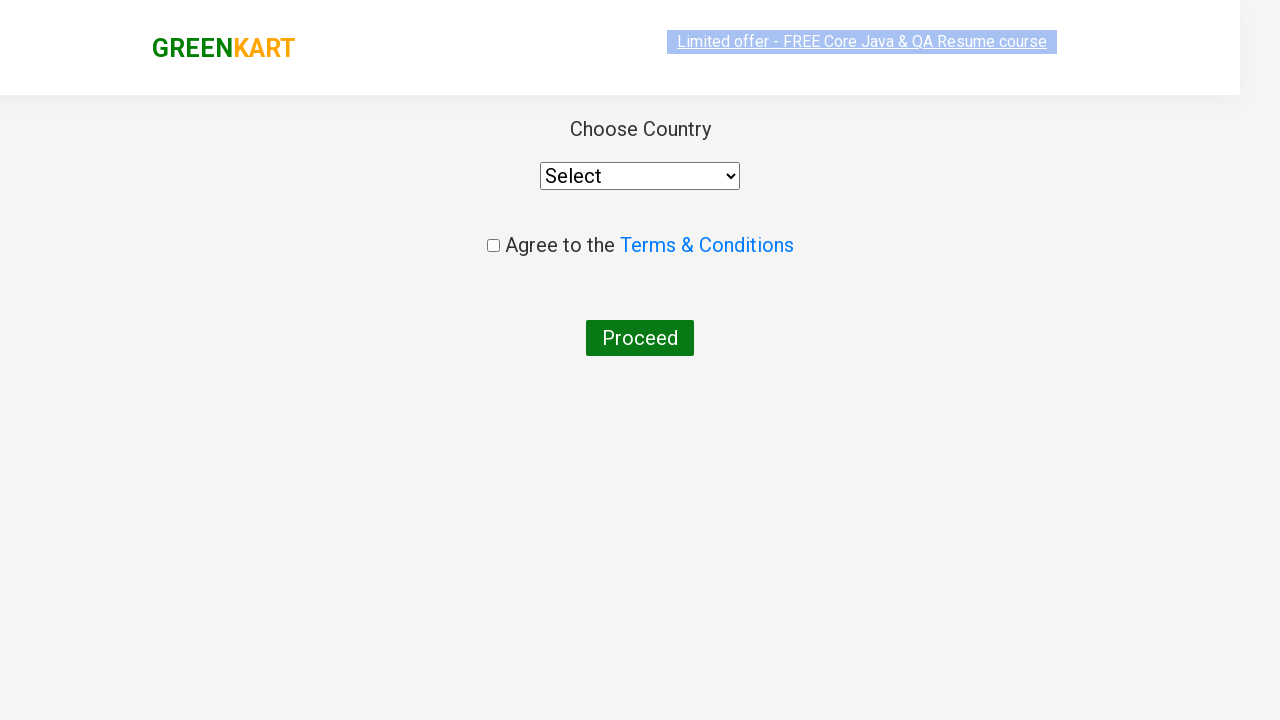